Navigates to QuickGig homepage and verifies that navigation links and CTA buttons in the header and hero sections are visible and functional by checking a sample link loads successfully.

Starting URL: https://app.quickgig.ph

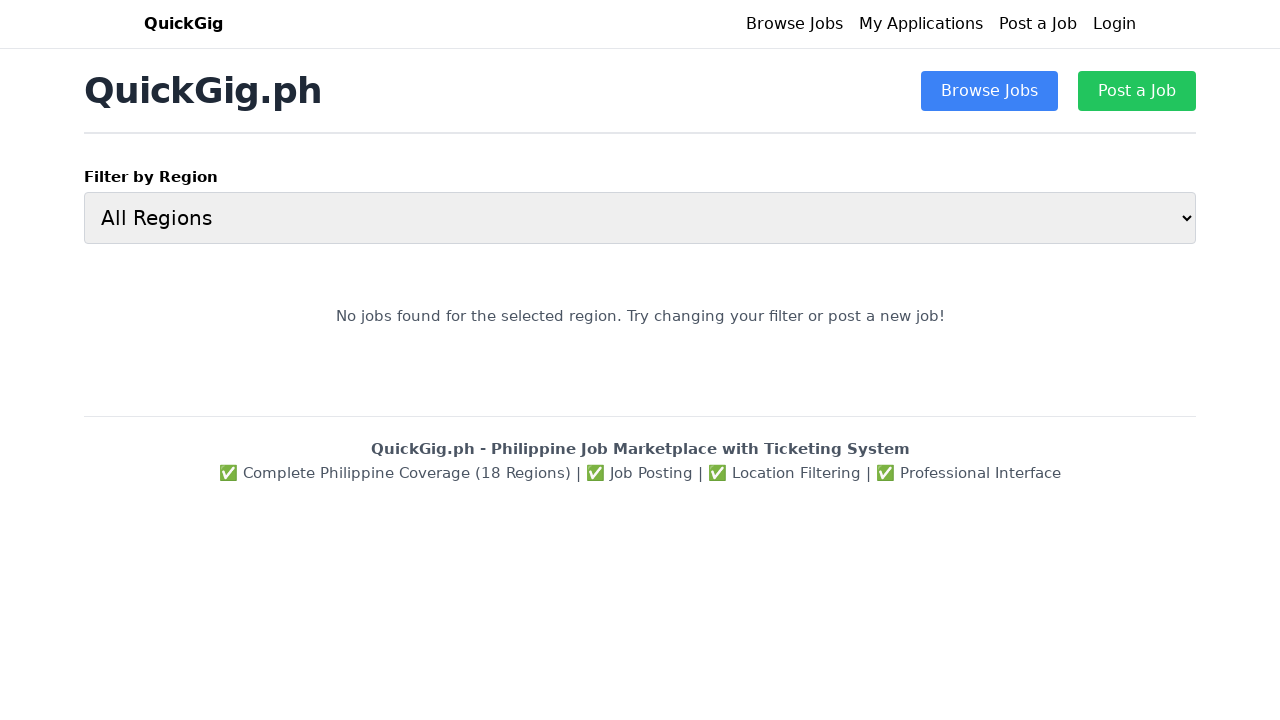

Header element loaded and visible
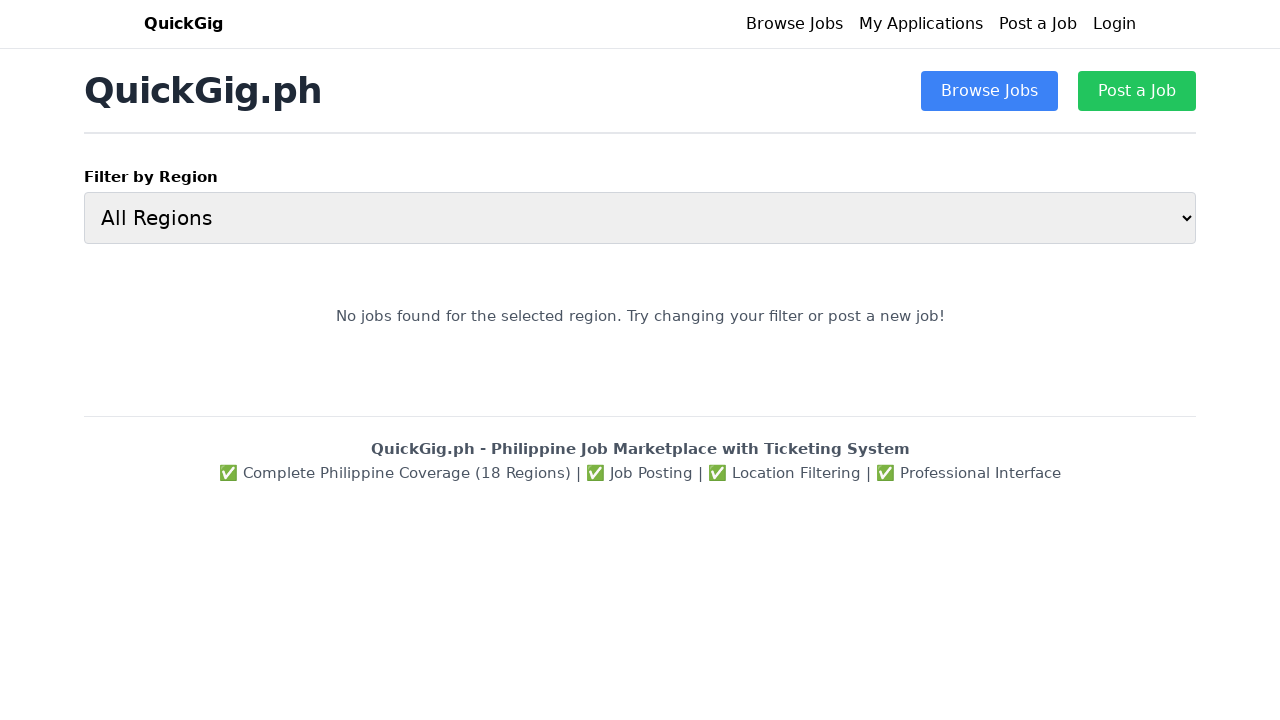

Navigation links and CTA buttons loaded
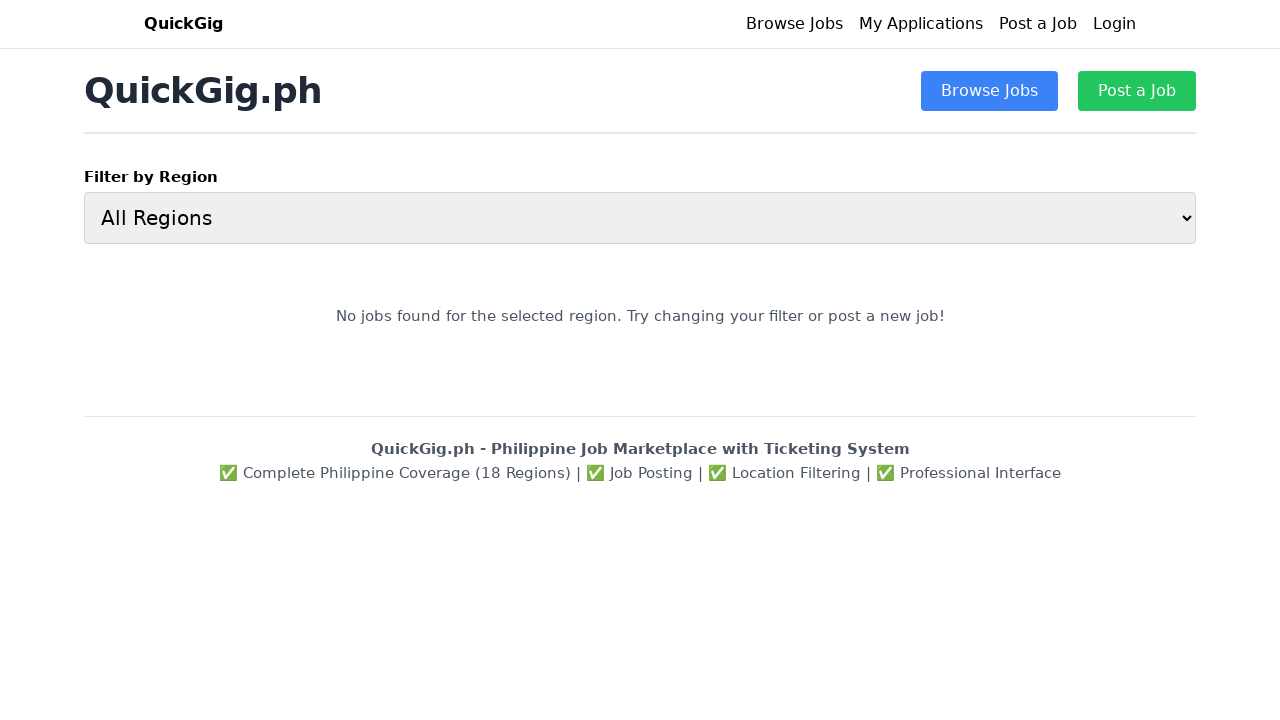

Found 8 navigation and CTA elements
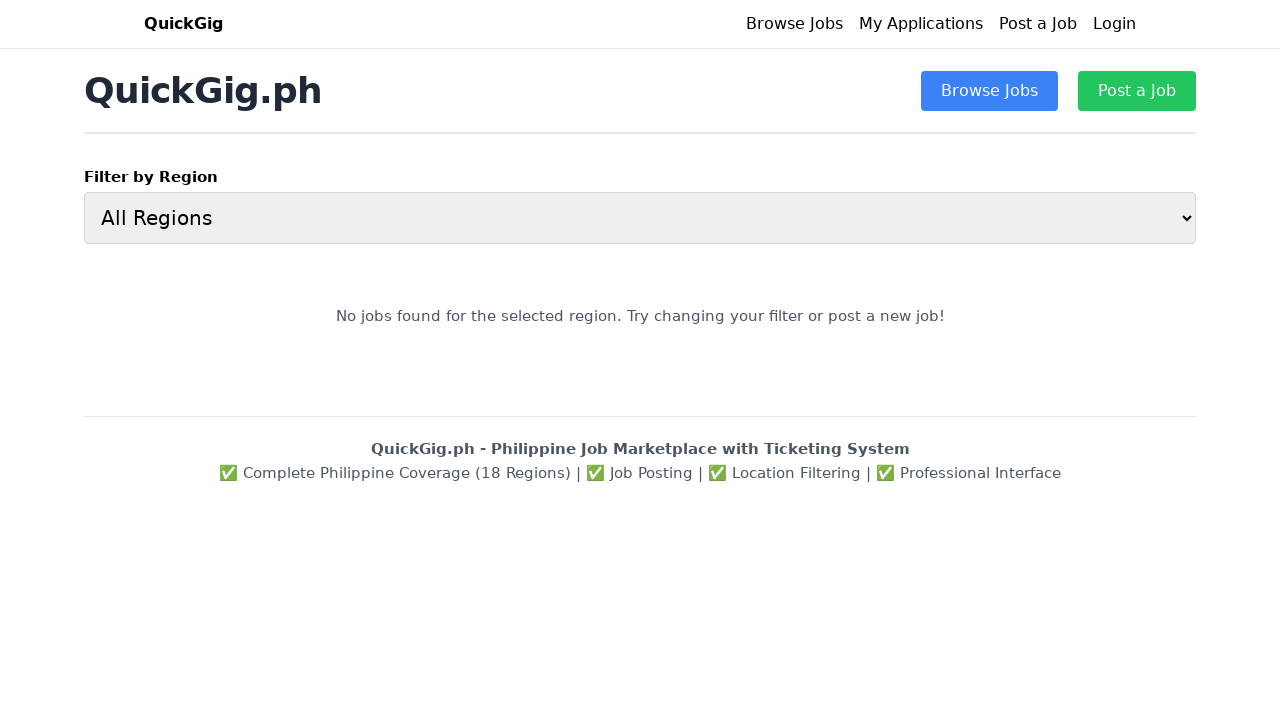

Clicked internal navigation link: /browse-jobs at (184, 24) on header a, nav a, a[role='button'], button, .btn, .hero a >> nth=0
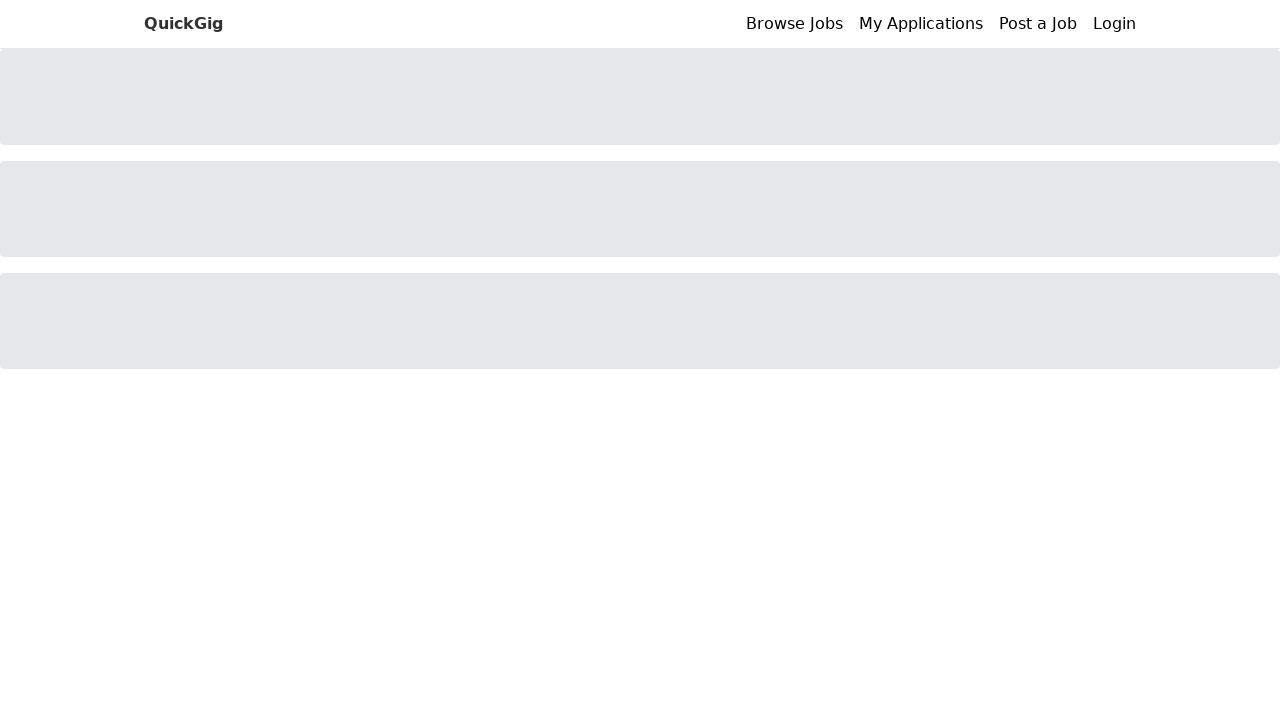

Navigation completed and page loaded
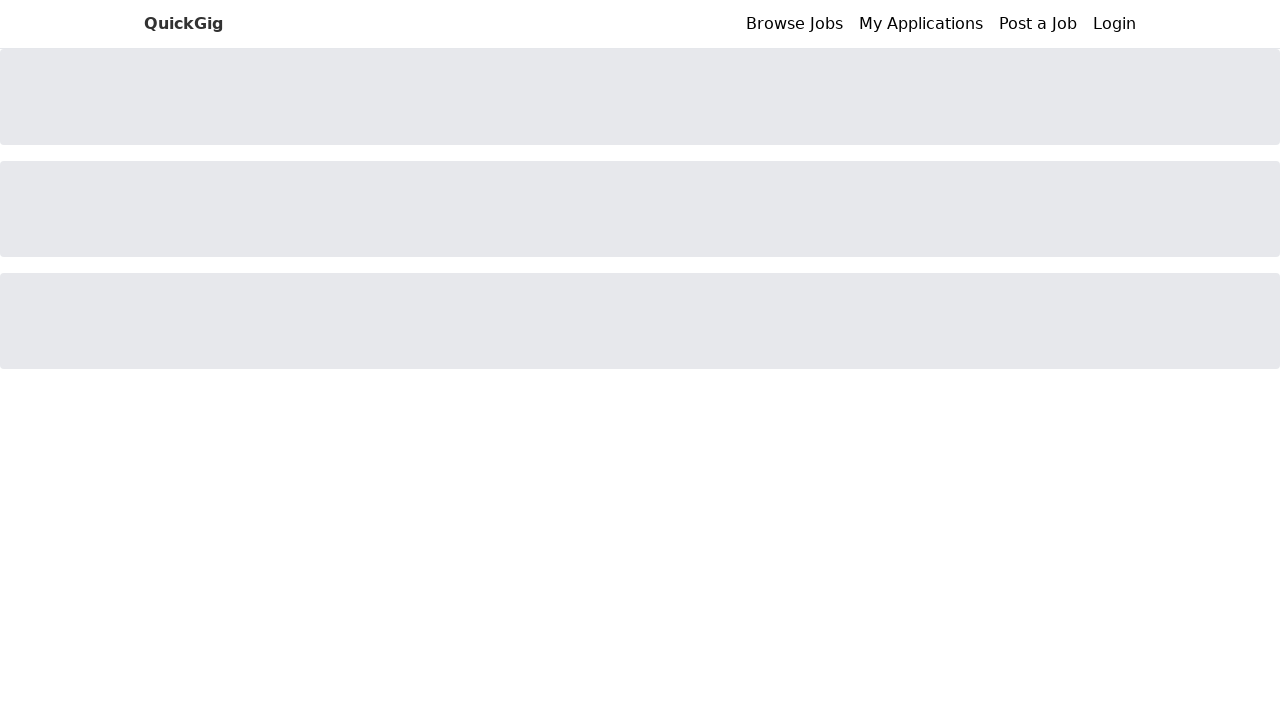

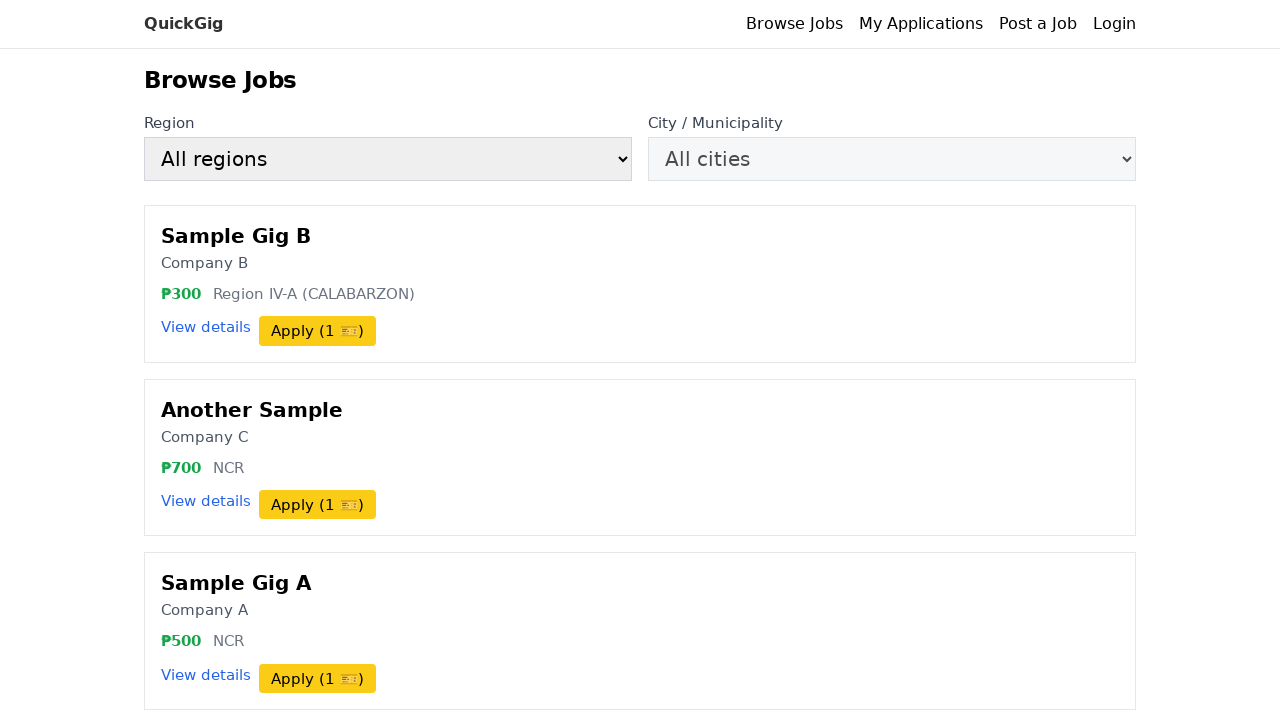